Tests dropdown selection functionality by selecting the second option (index 1) from a dropdown element named "cars"

Starting URL: https://www.automationtestinginsider.com/2019/08/textarea-textarea-element-defines-multi.html

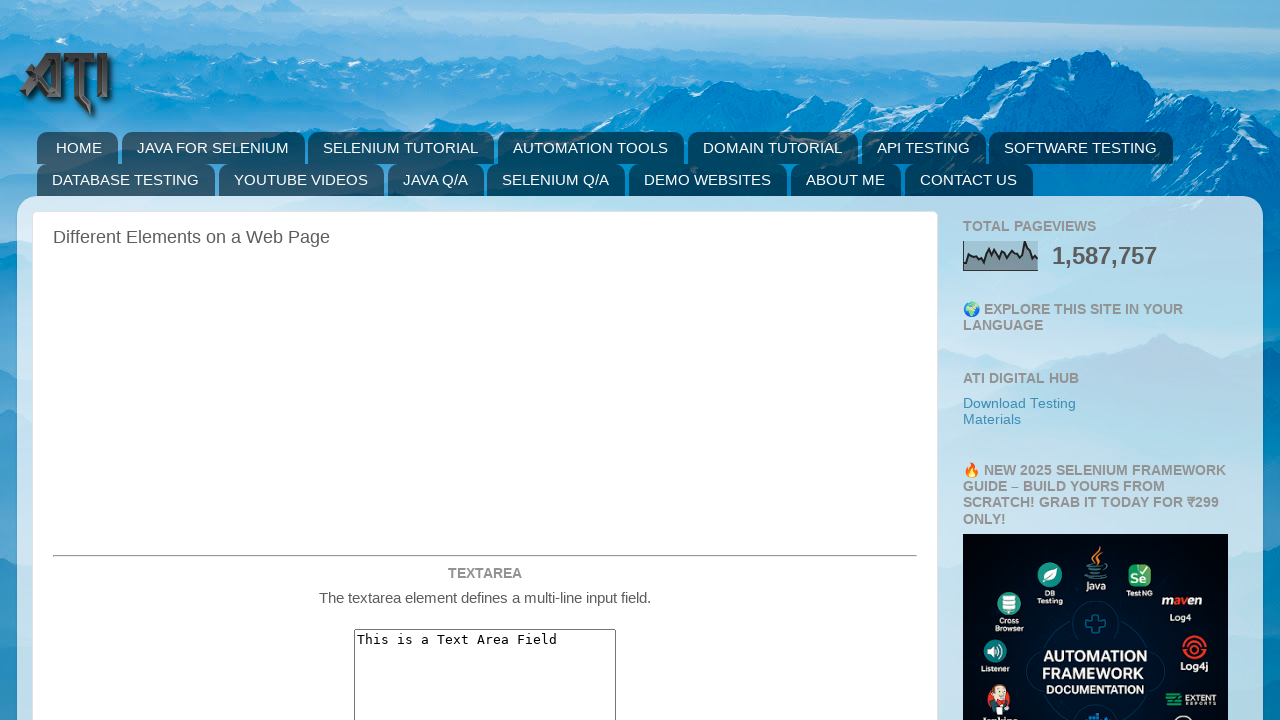

Navigated to textarea test page
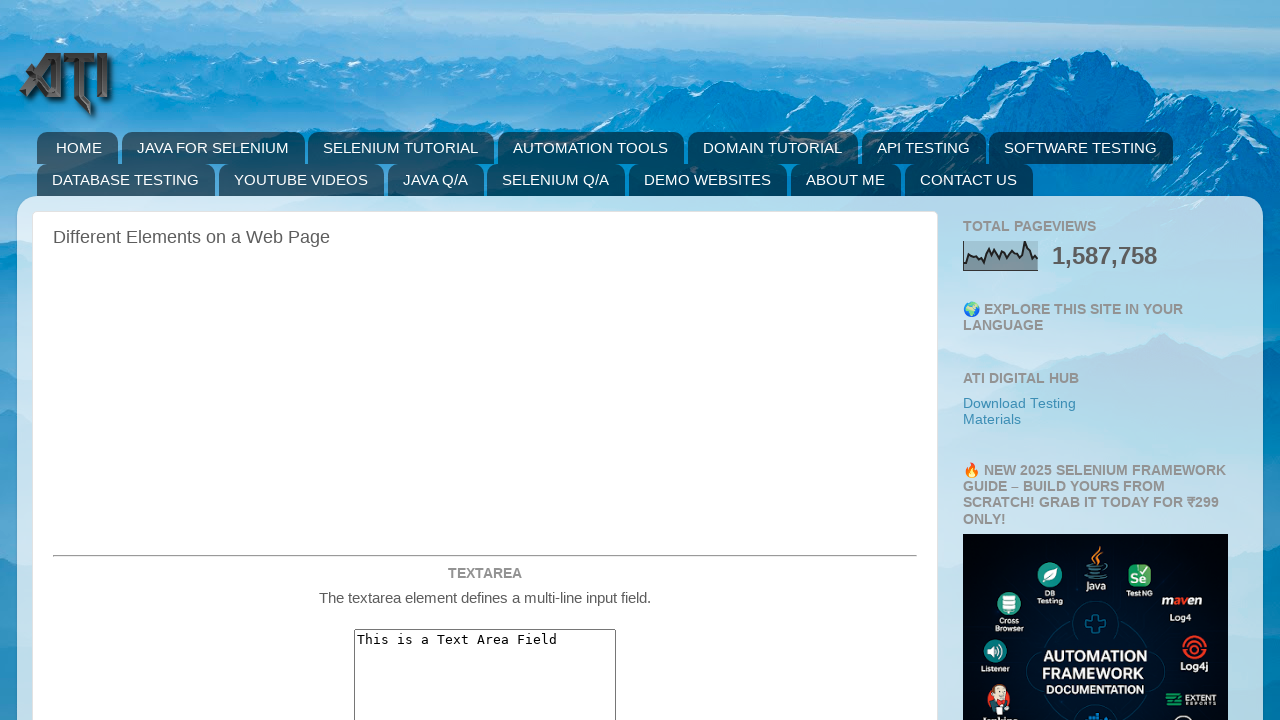

Selected second option (index 1) from cars dropdown on select[name='cars']
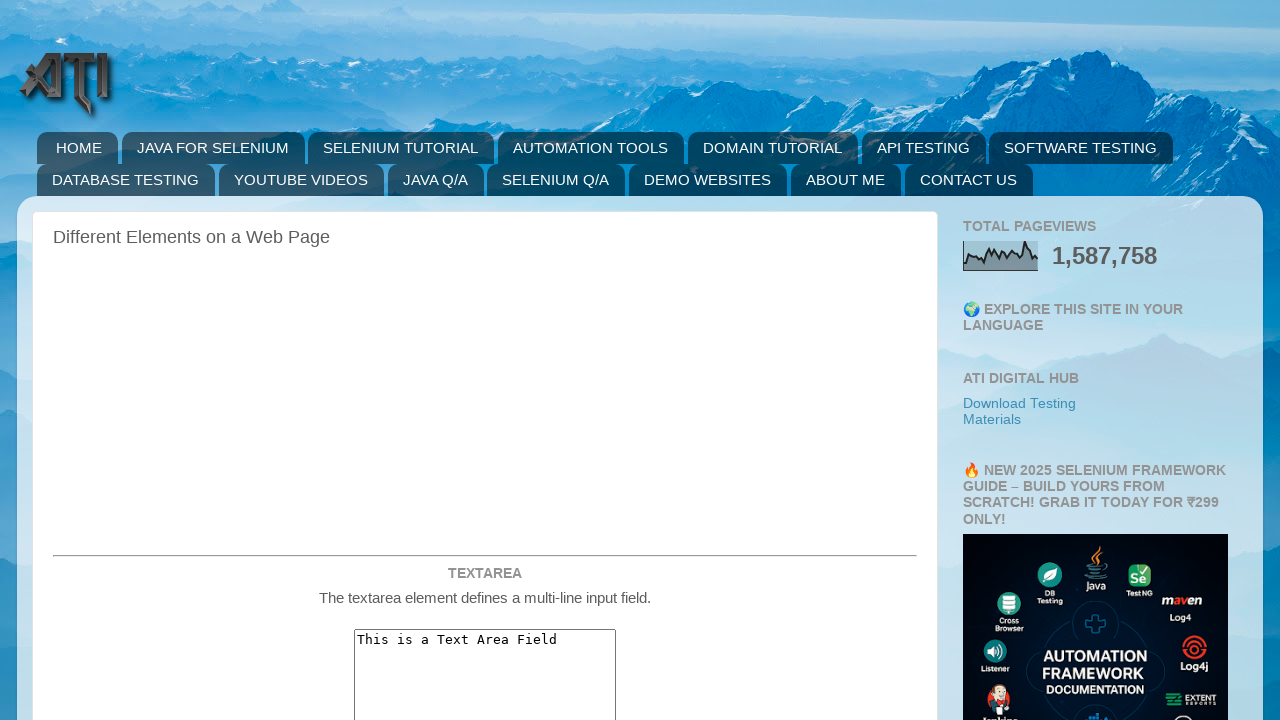

Waited 1 second to observe the dropdown selection
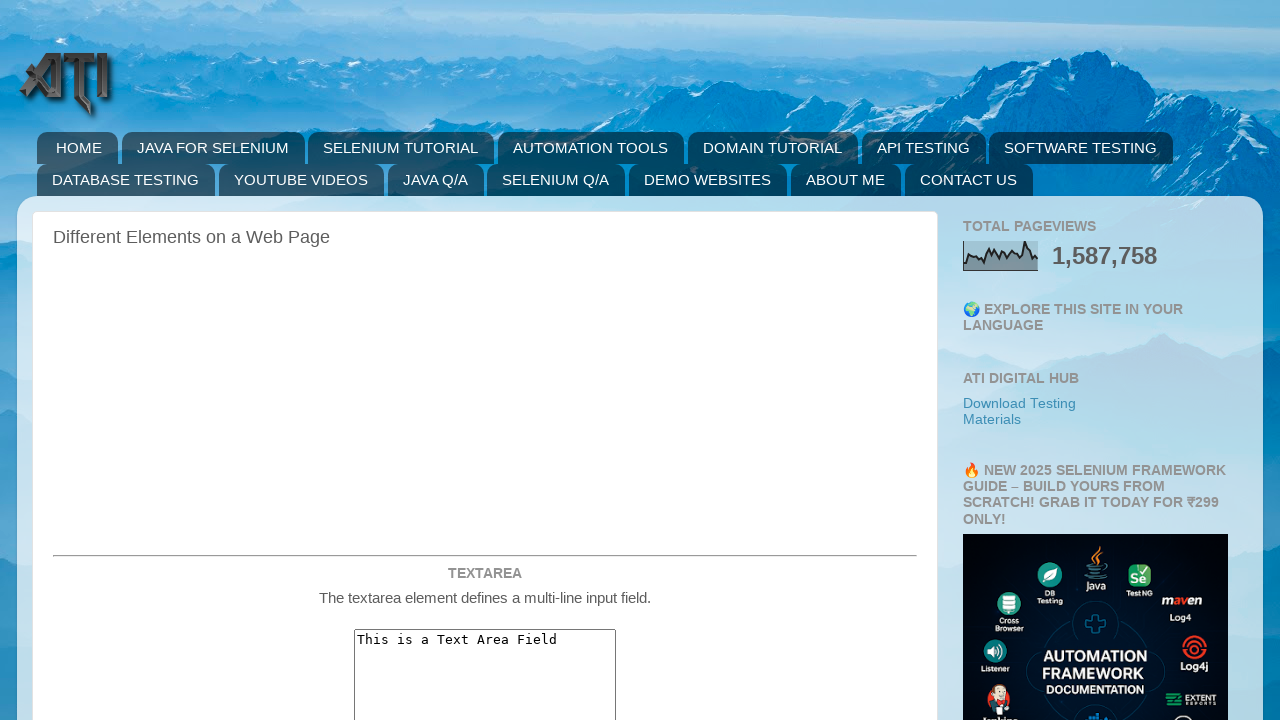

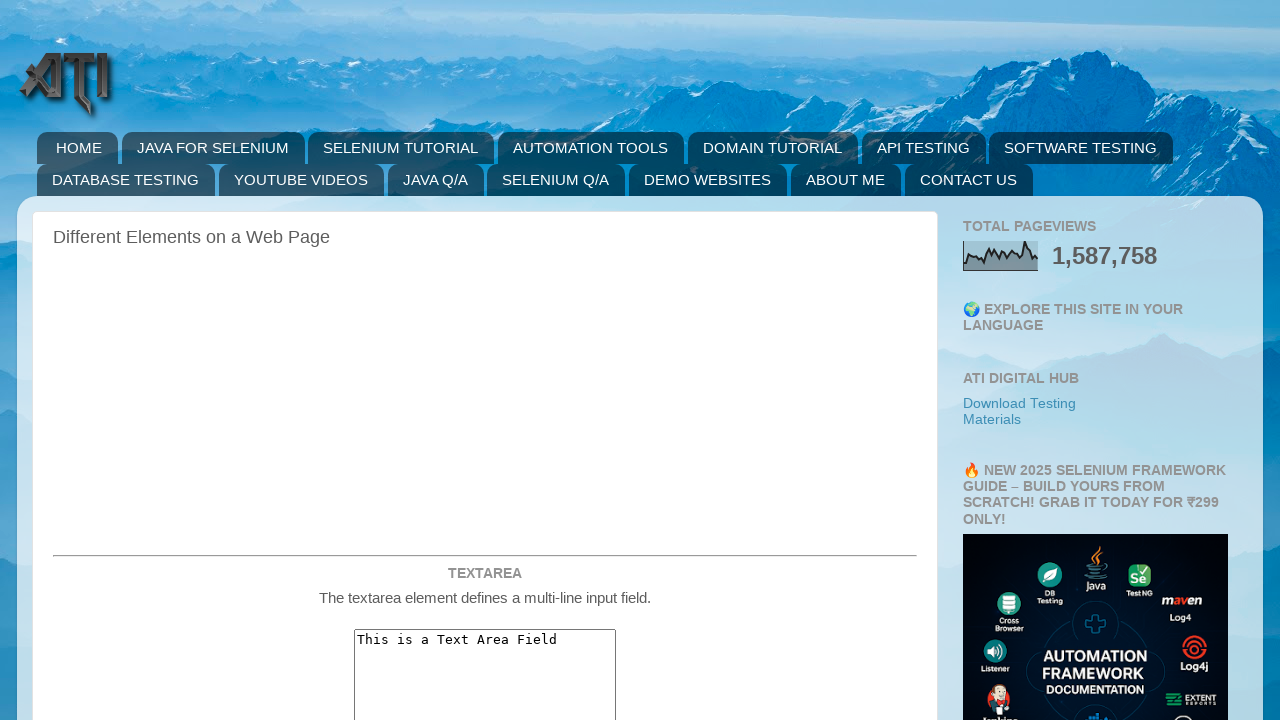